Tests adding specific grocery items to cart on a practice e-commerce site by searching through product listings and clicking the add button for Cucumber, Brocolli, and Beetroot.

Starting URL: https://rahulshettyacademy.com/seleniumPractise/#/

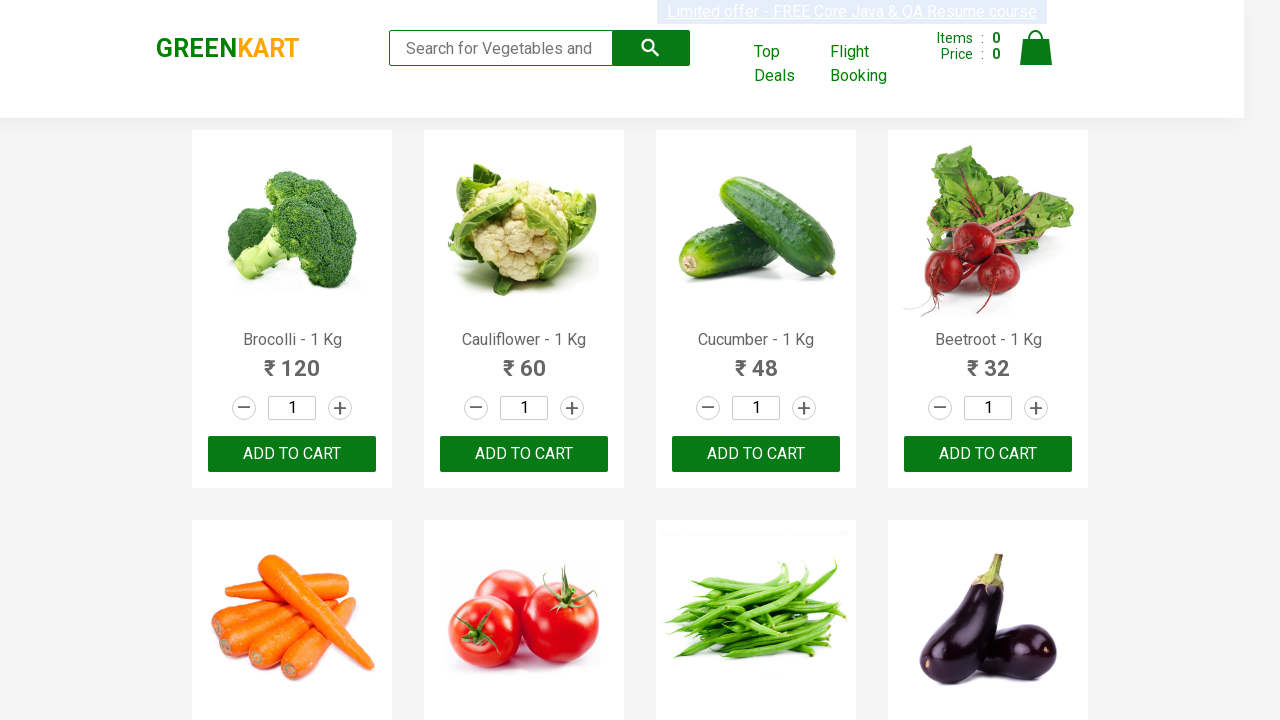

Waited for product listings to load
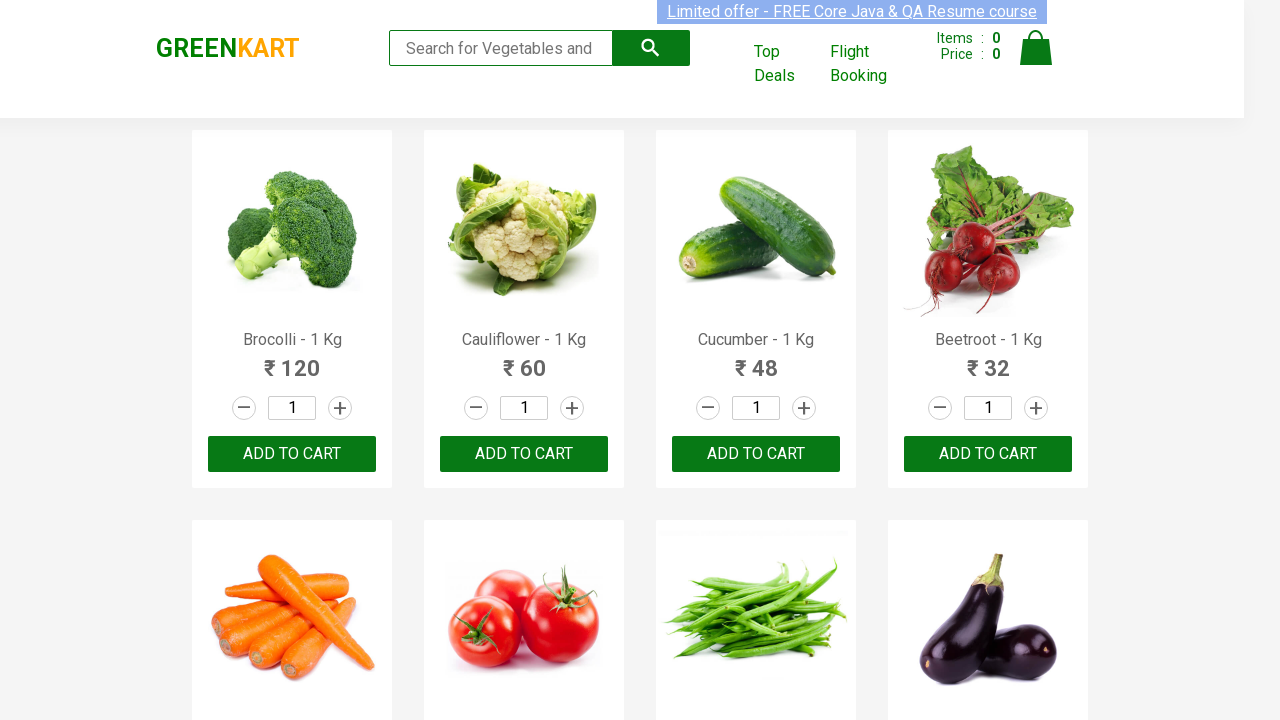

Clicked 'Add to Cart' button for Brocolli at (292, 454) on xpath=//div[@class='product-action']/button >> nth=0
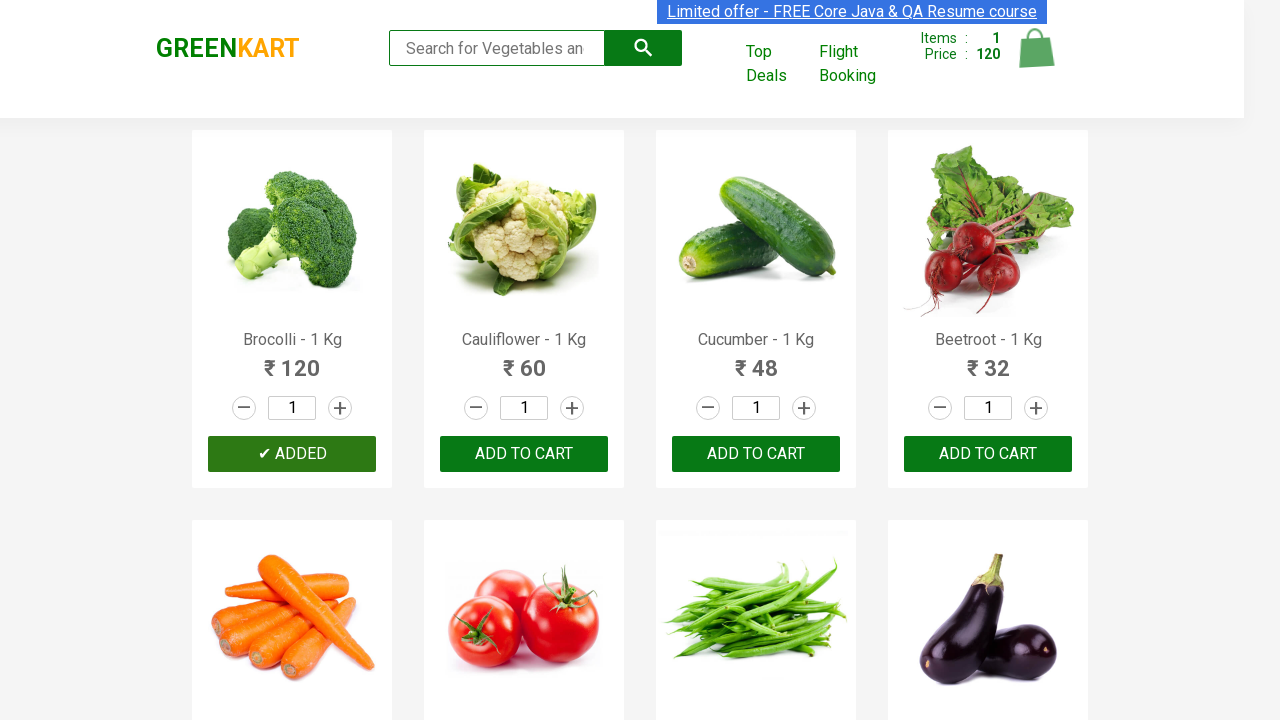

Clicked 'Add to Cart' button for Cucumber at (756, 454) on xpath=//div[@class='product-action']/button >> nth=2
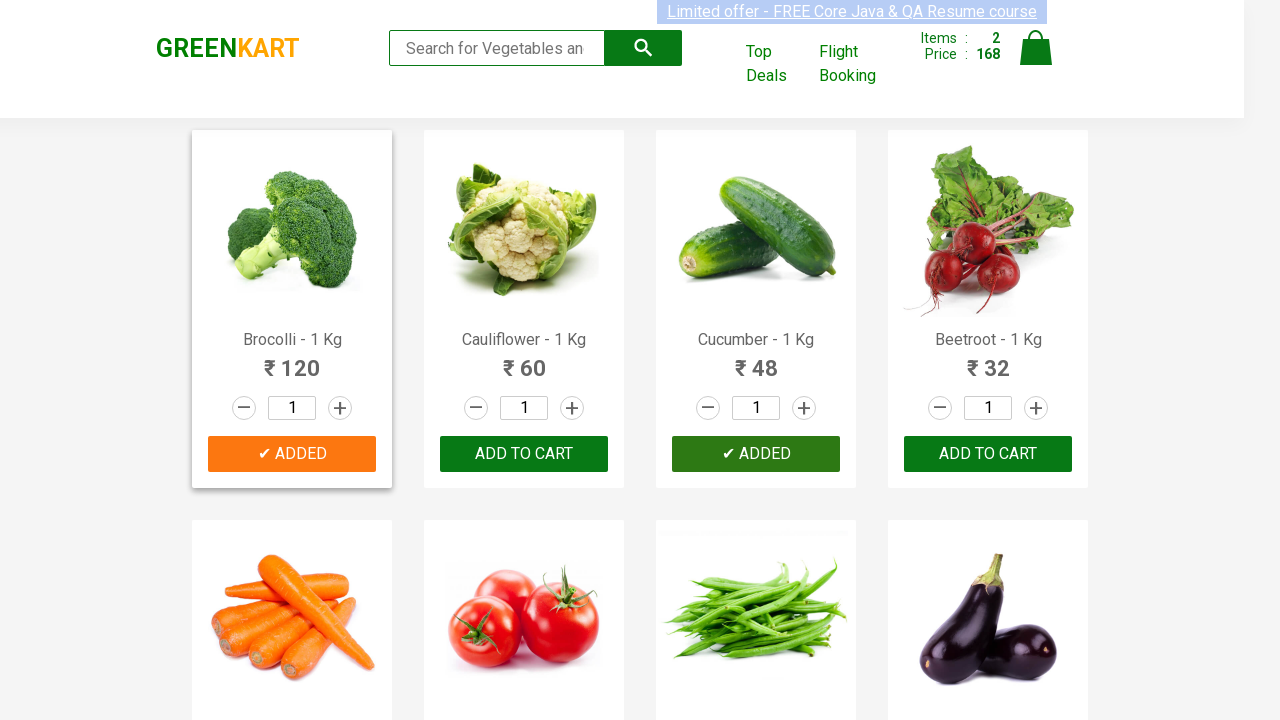

Clicked 'Add to Cart' button for Beetroot at (988, 454) on xpath=//div[@class='product-action']/button >> nth=3
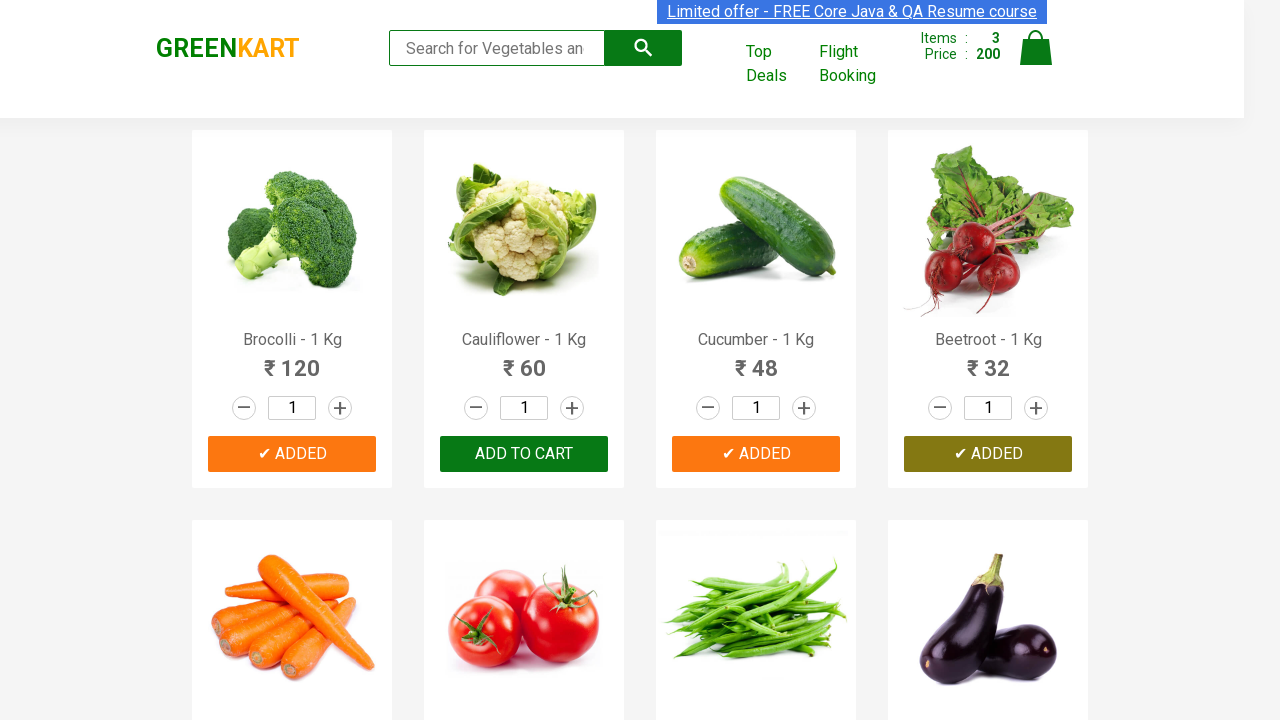

Successfully added all 3 required items to cart
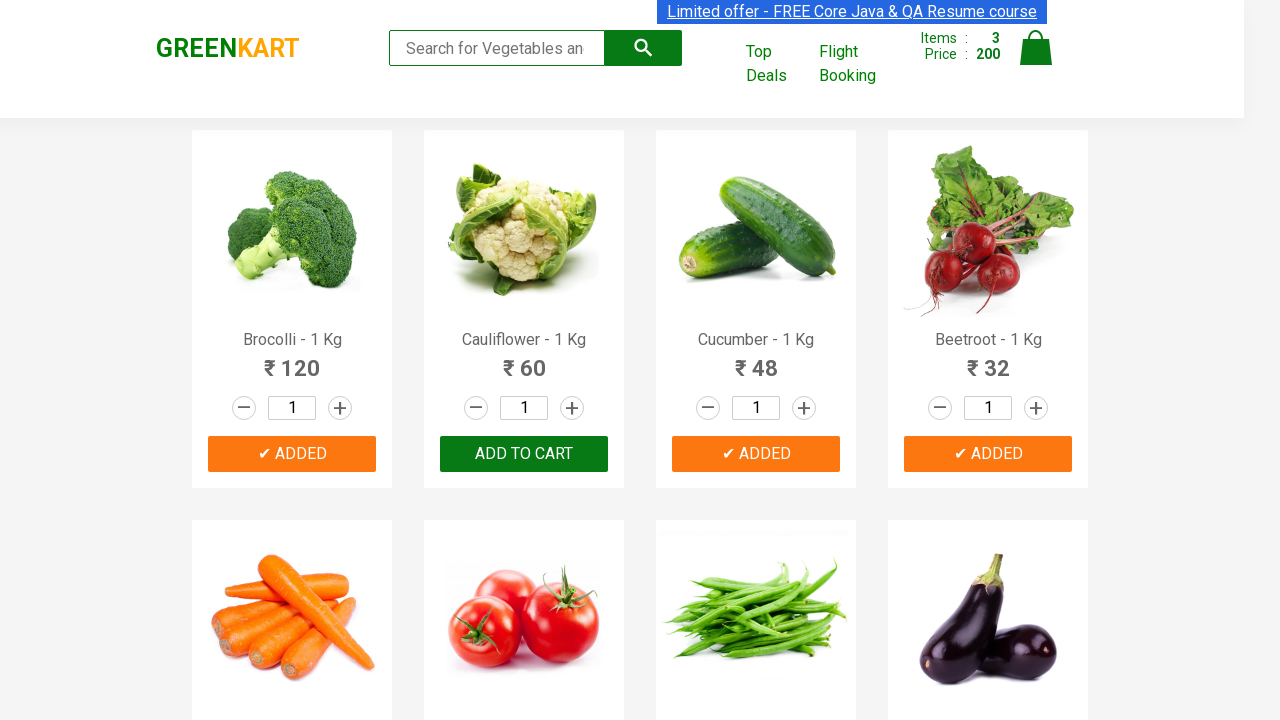

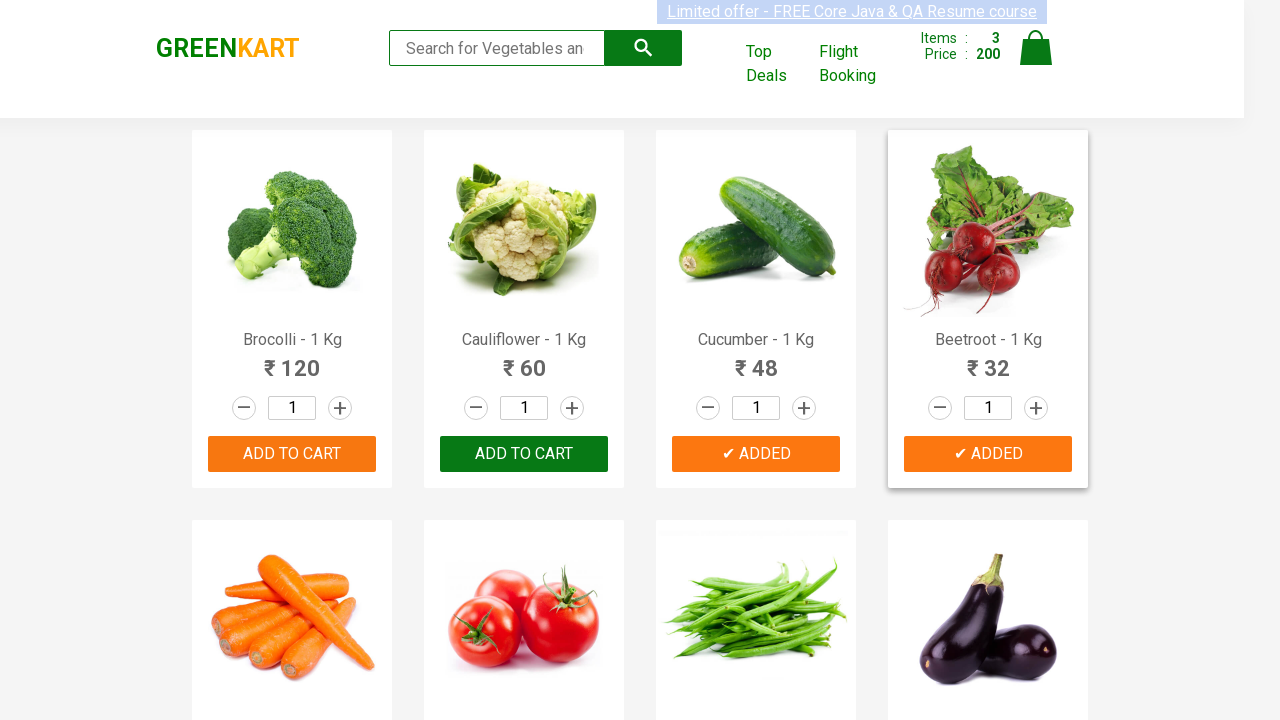